Tests browser multi-window handling by clicking social media links (LinkedIn, Twitter, Facebook, YouTube) that open in new windows, then iterating through all windows and closing the child windows while keeping the parent window open.

Starting URL: https://opensource-demo.orangehrmlive.com/web/index.php/auth/login

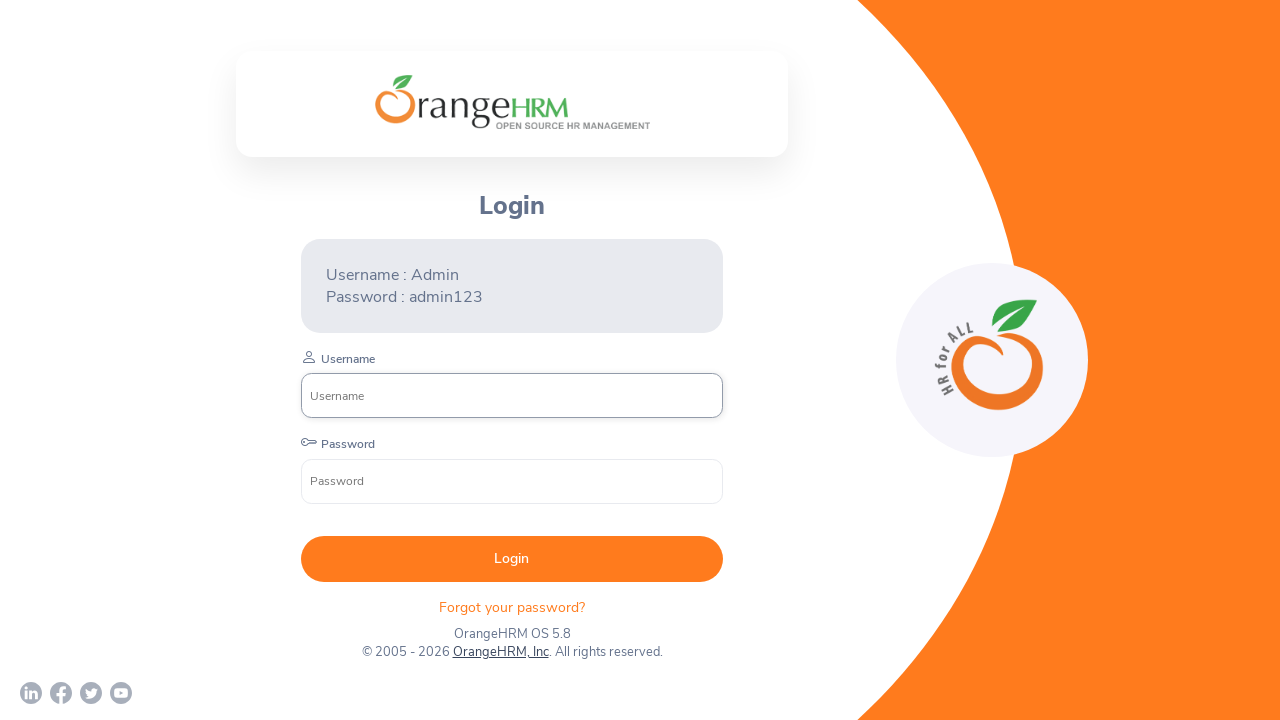

Waited for page to load (networkidle state)
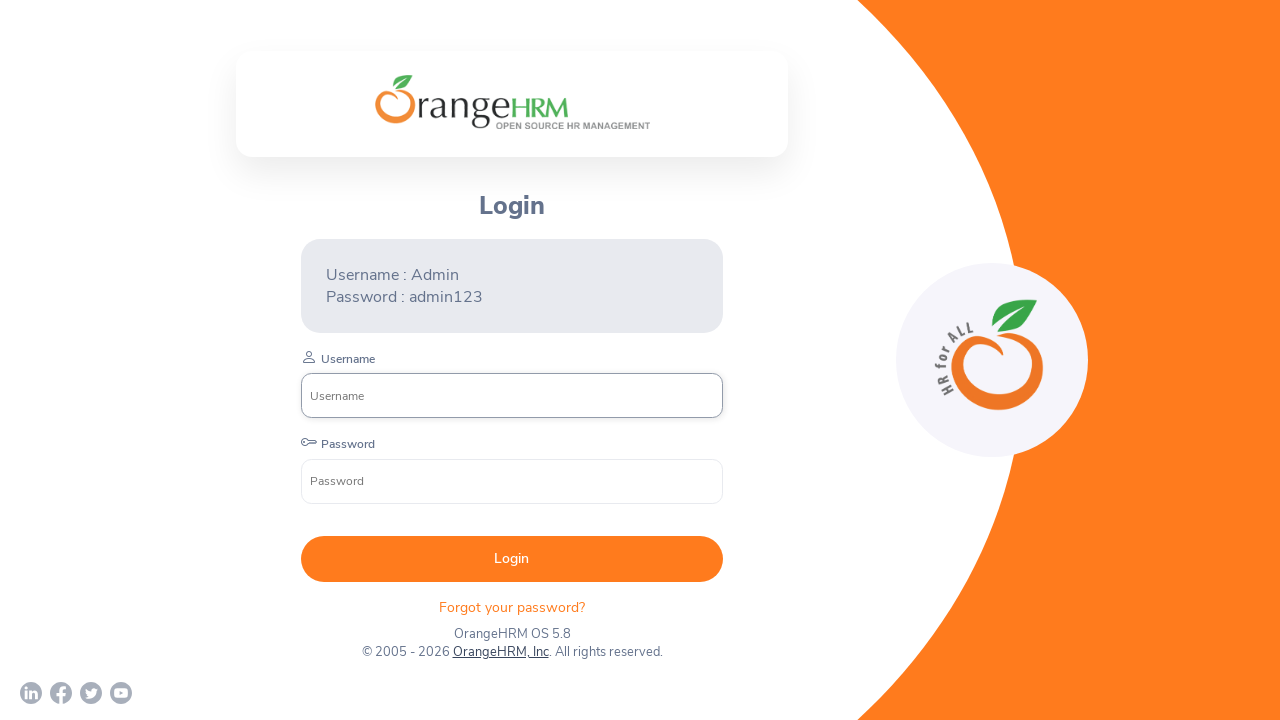

Stored reference to parent page
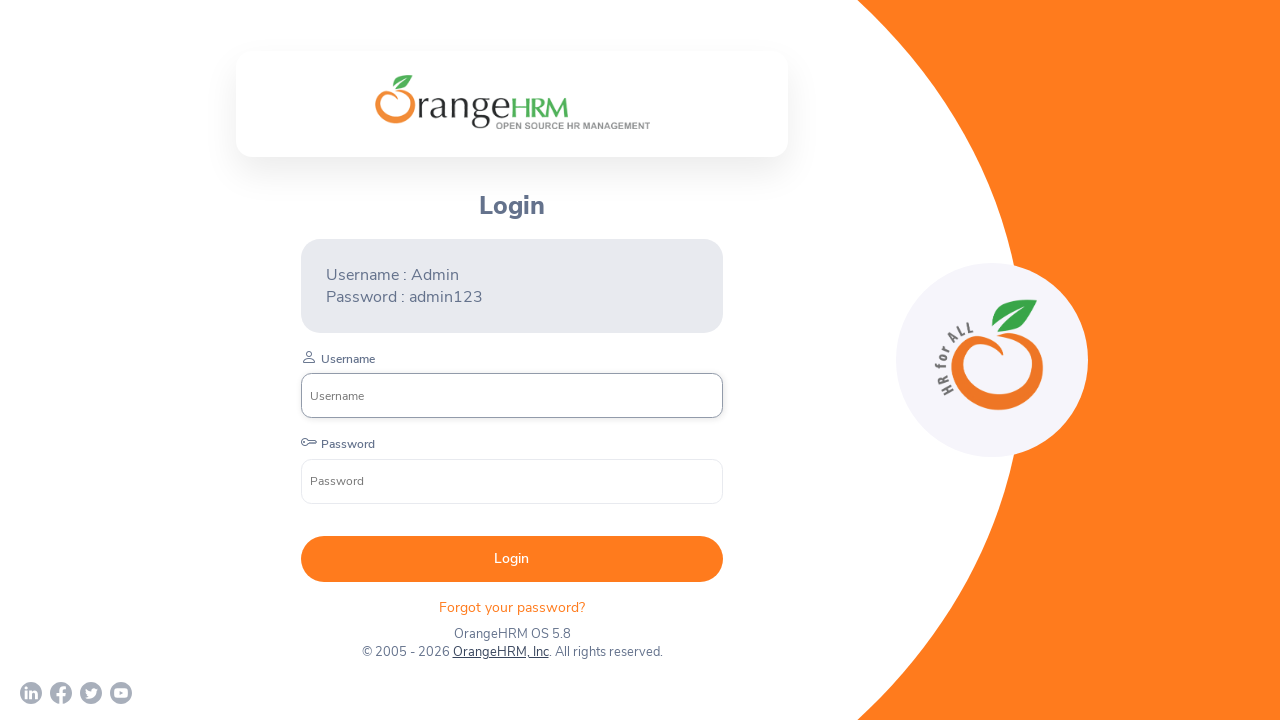

Clicked LinkedIn social media link, new window opened at (31, 693) on a[href*='linkedin']
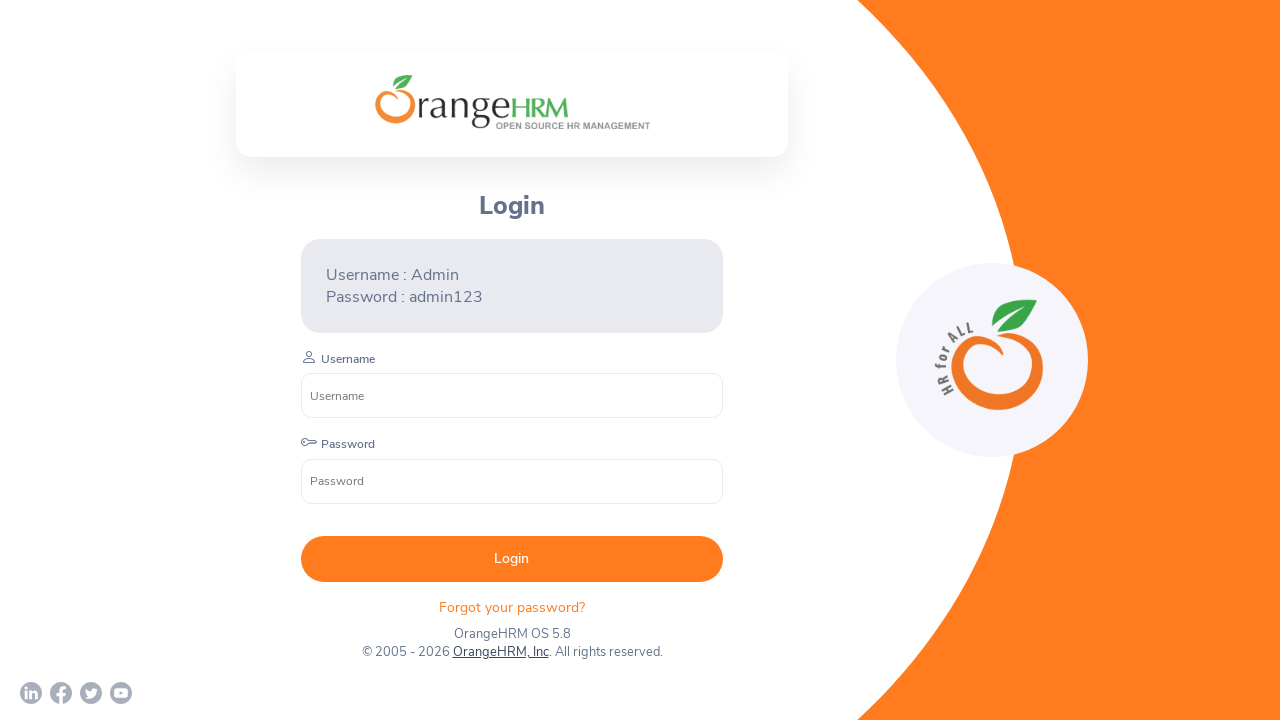

Clicked Twitter/X social media link, new window opened at (91, 693) on a[href*='twitter']
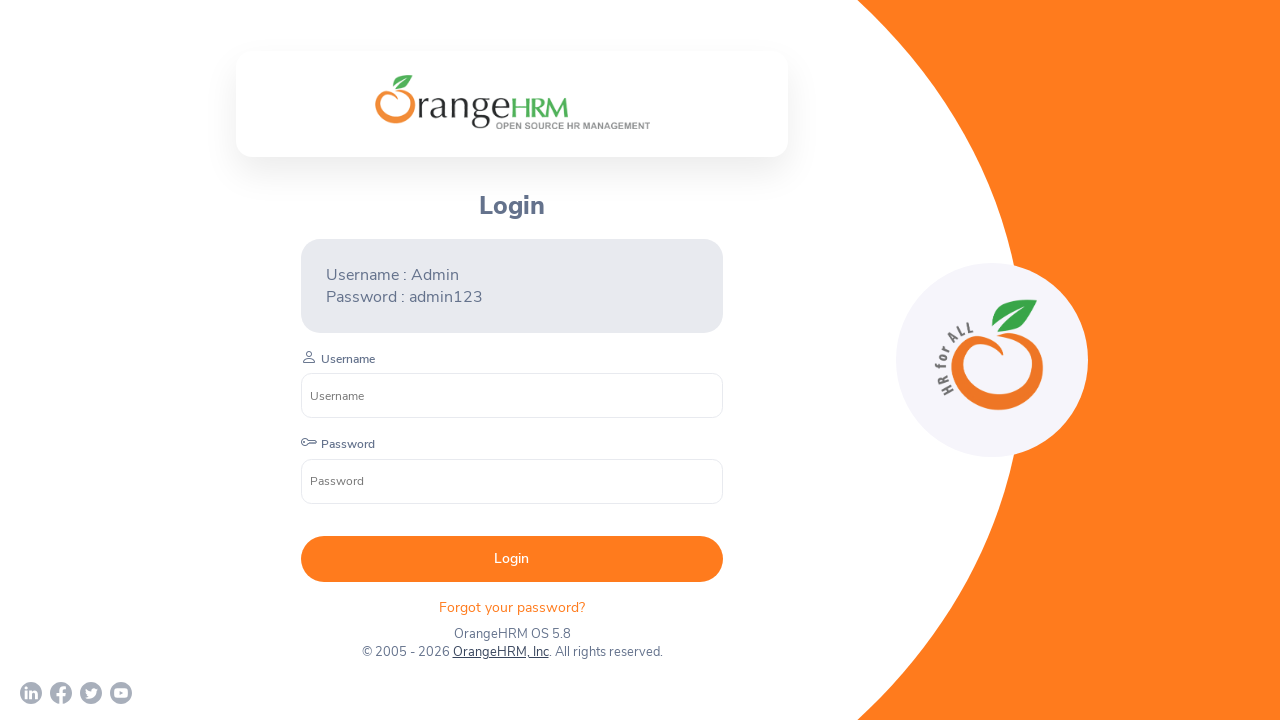

Clicked Facebook social media link, new window opened at (61, 693) on a[href*='facebook']
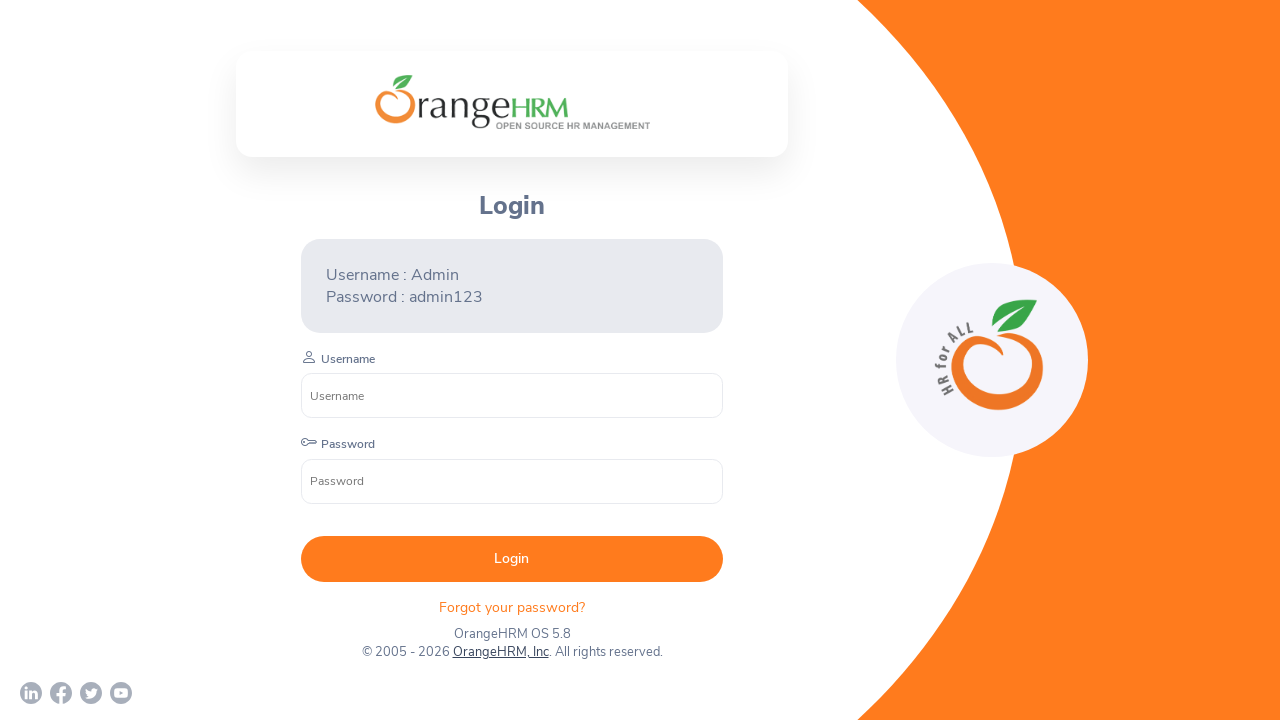

Clicked YouTube social media link, new window opened at (121, 693) on a[href*='youtube']
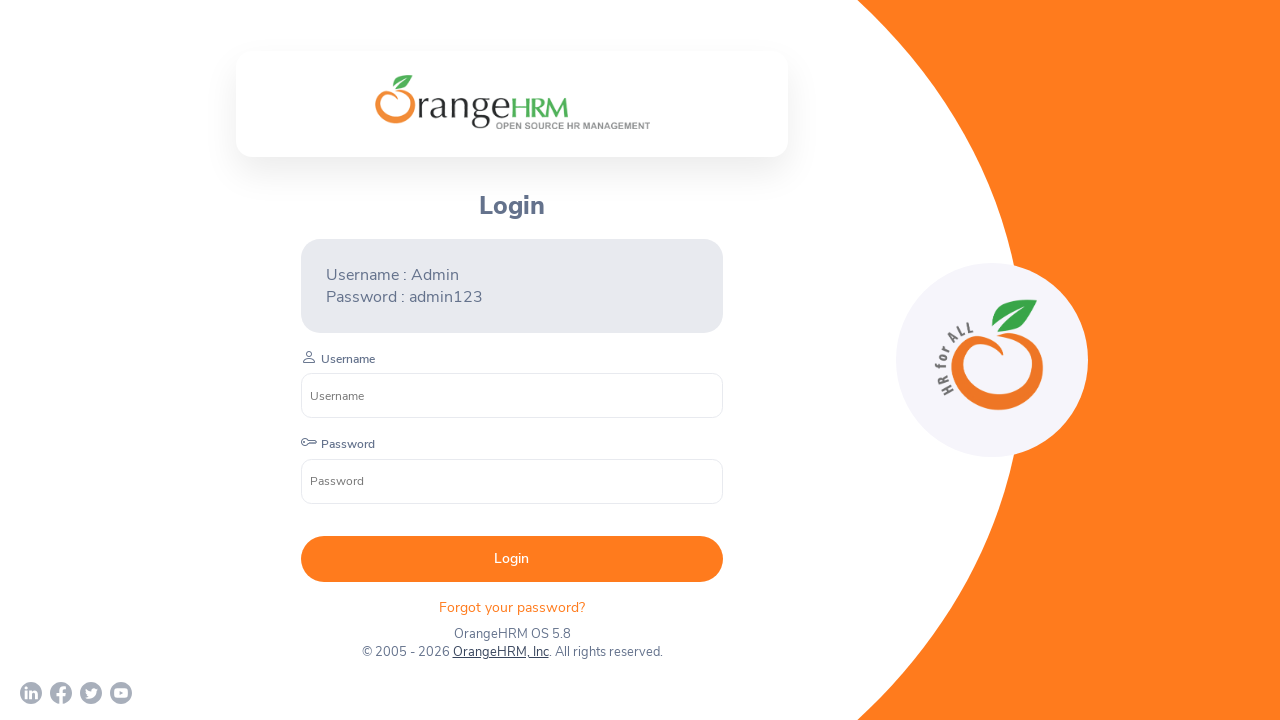

Retrieved all open pages from browser context
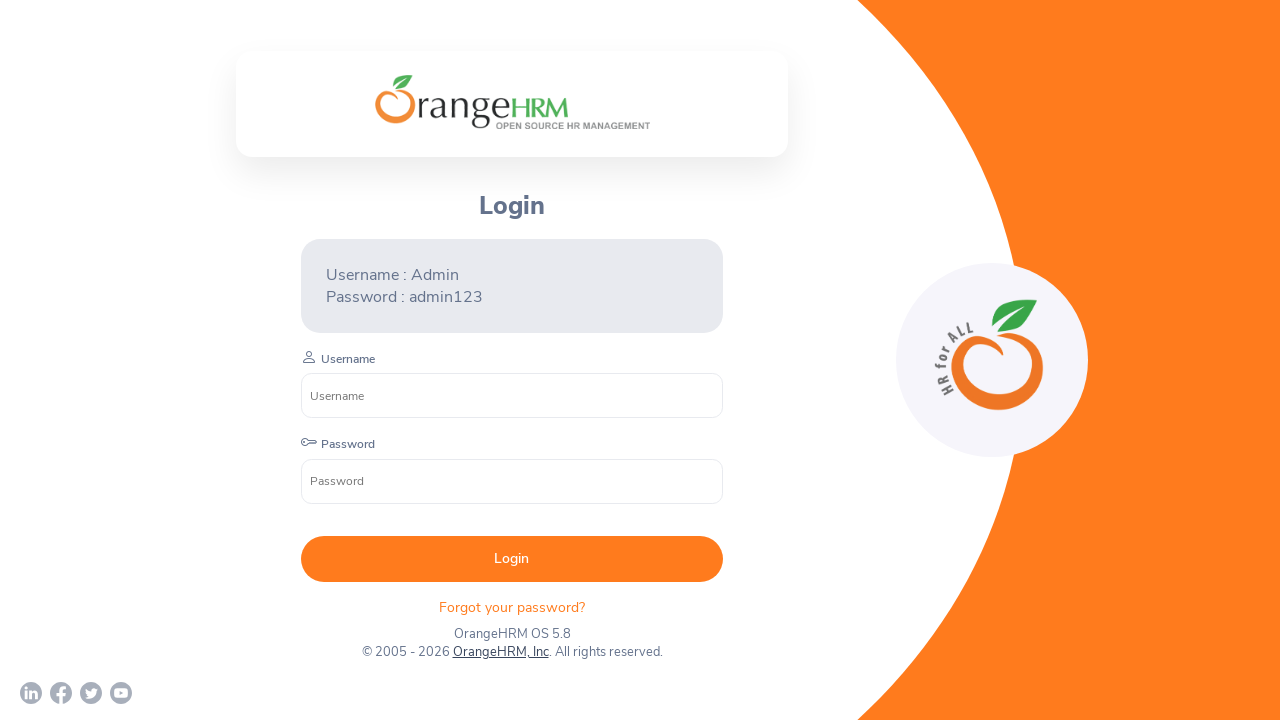

Waited for child window to load (domcontentloaded state)
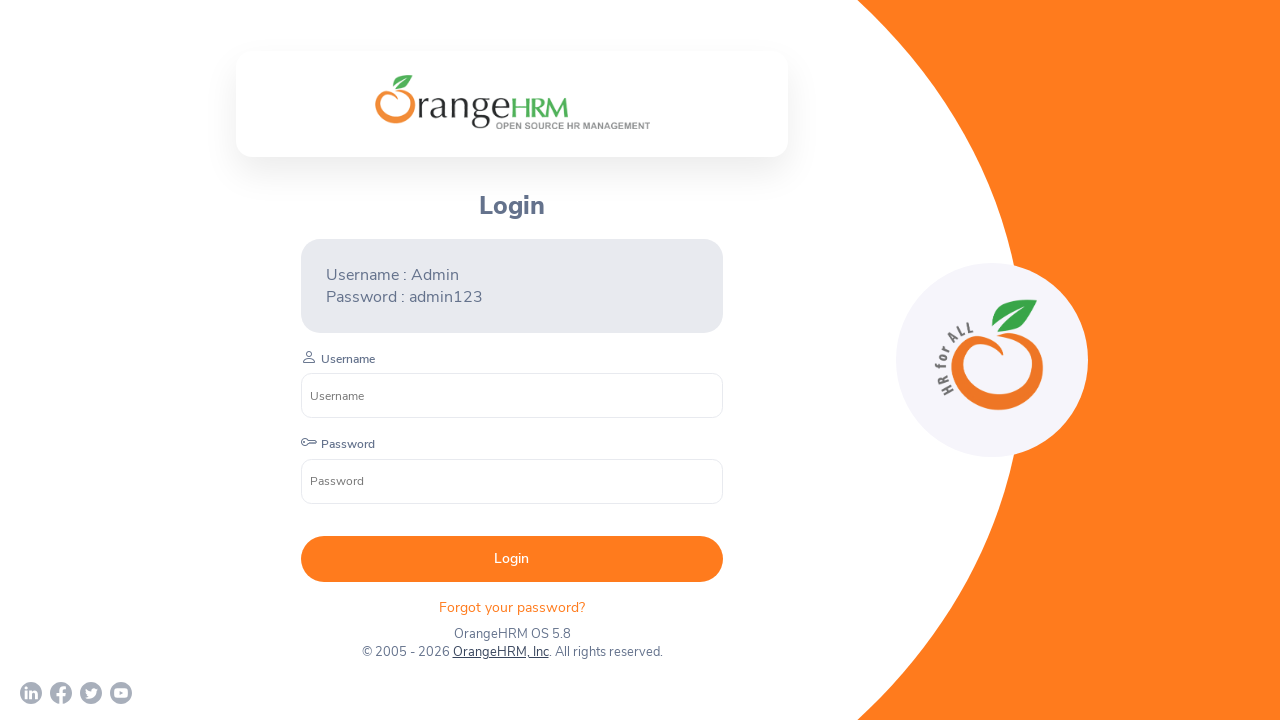

Waited for child window to load (domcontentloaded state)
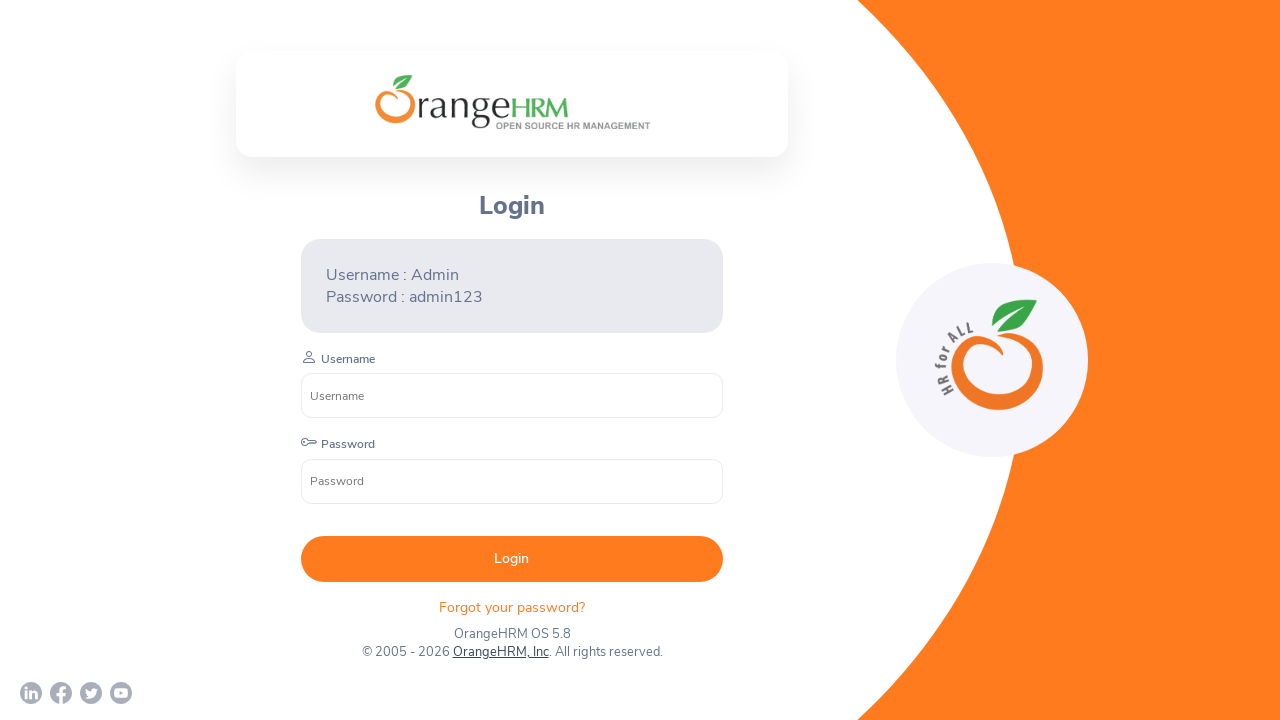

Closed child window
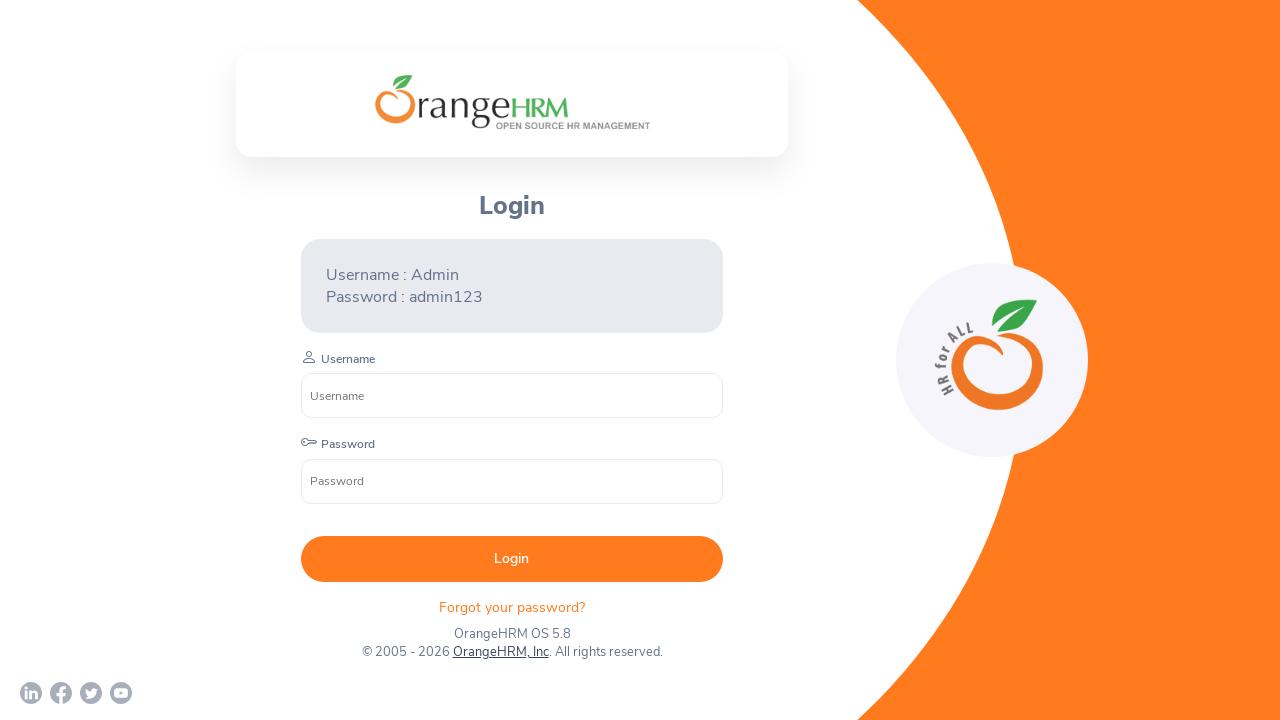

Waited for child window to load (domcontentloaded state)
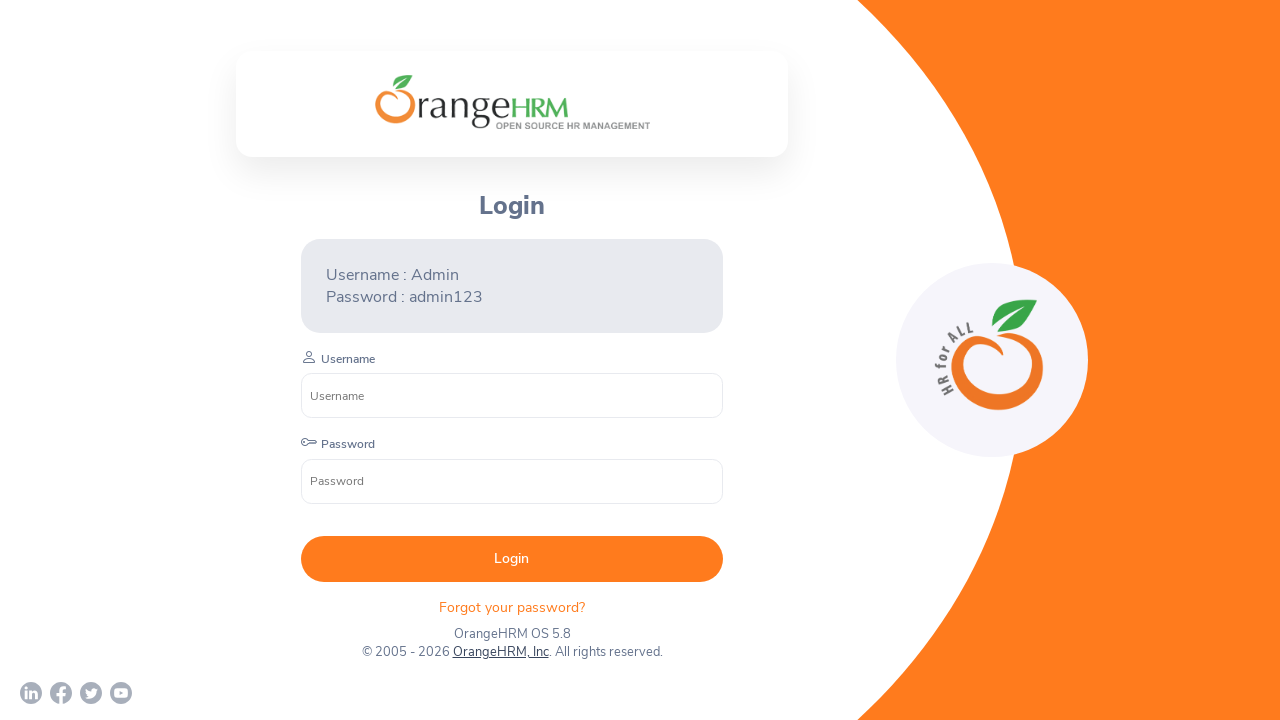

Closed child window
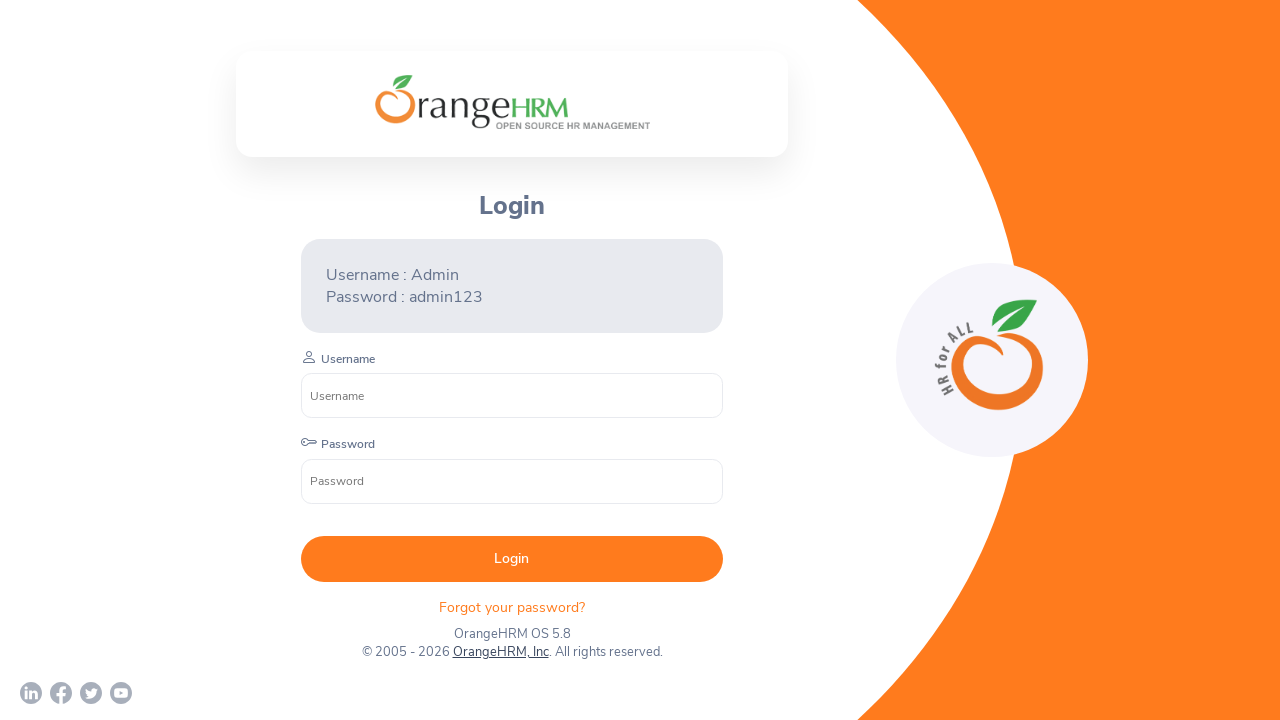

Waited for child window to load (domcontentloaded state)
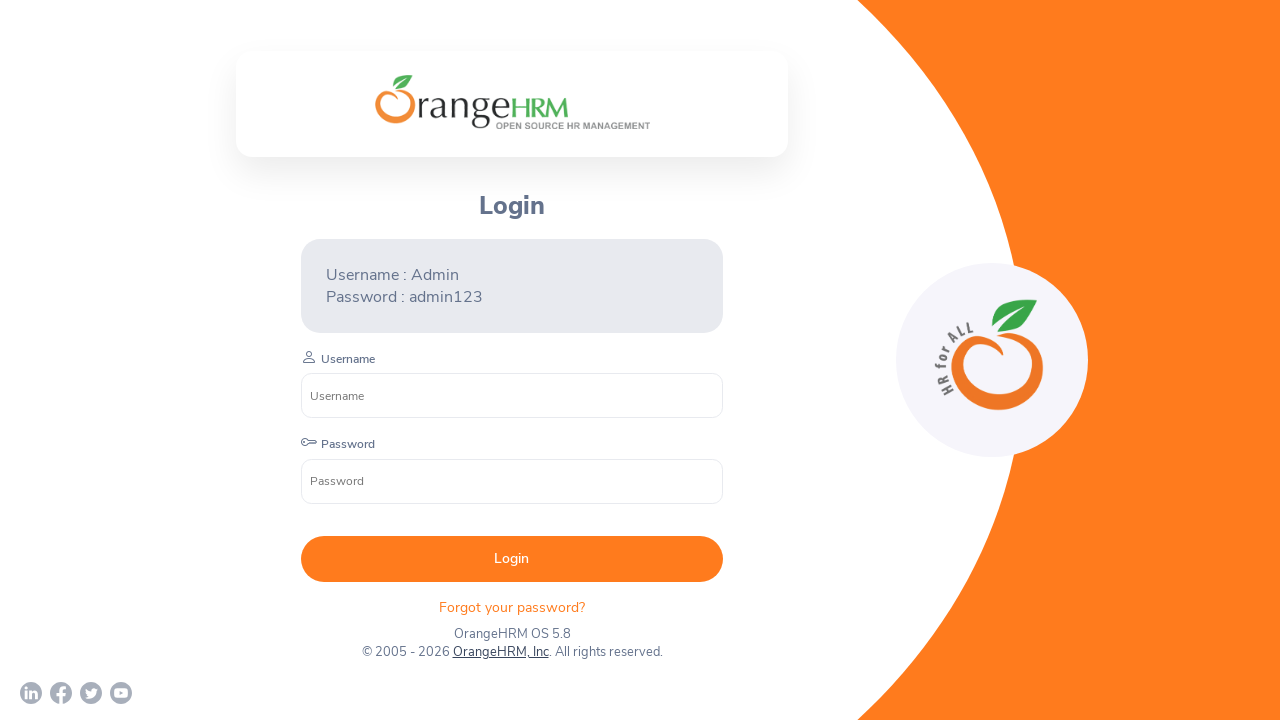

Closed child window
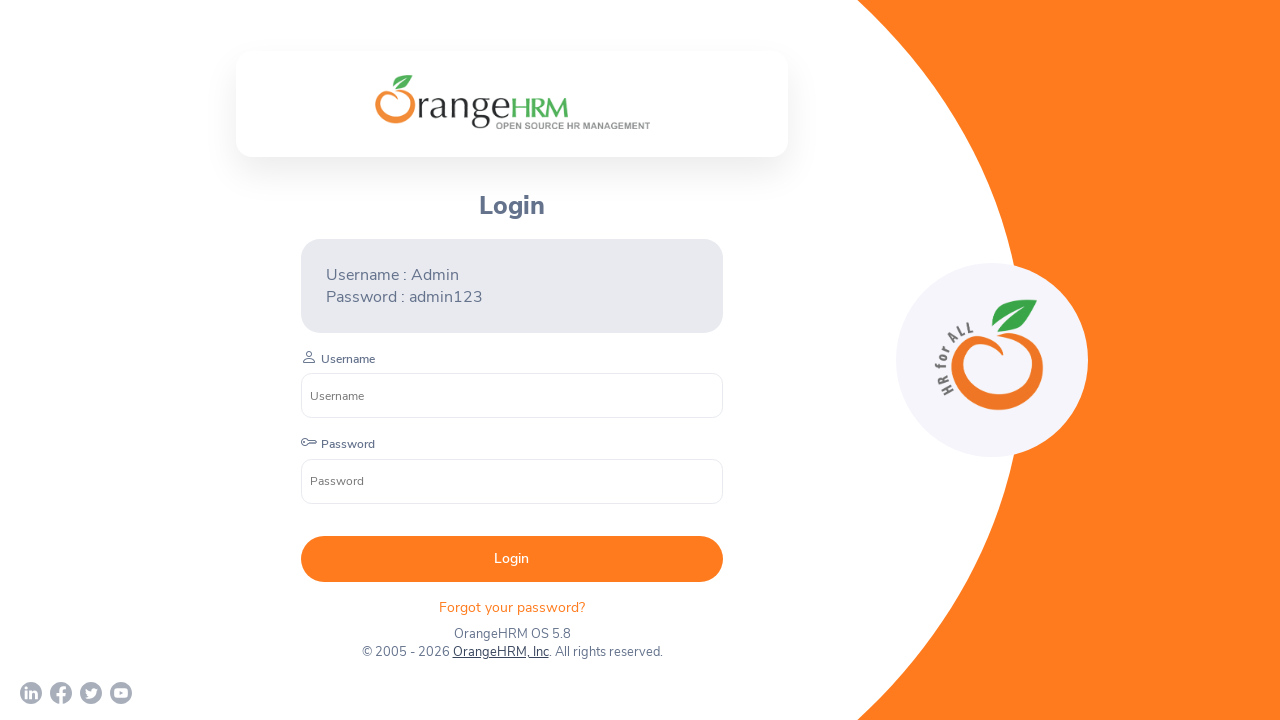

Waited for child window to load (domcontentloaded state)
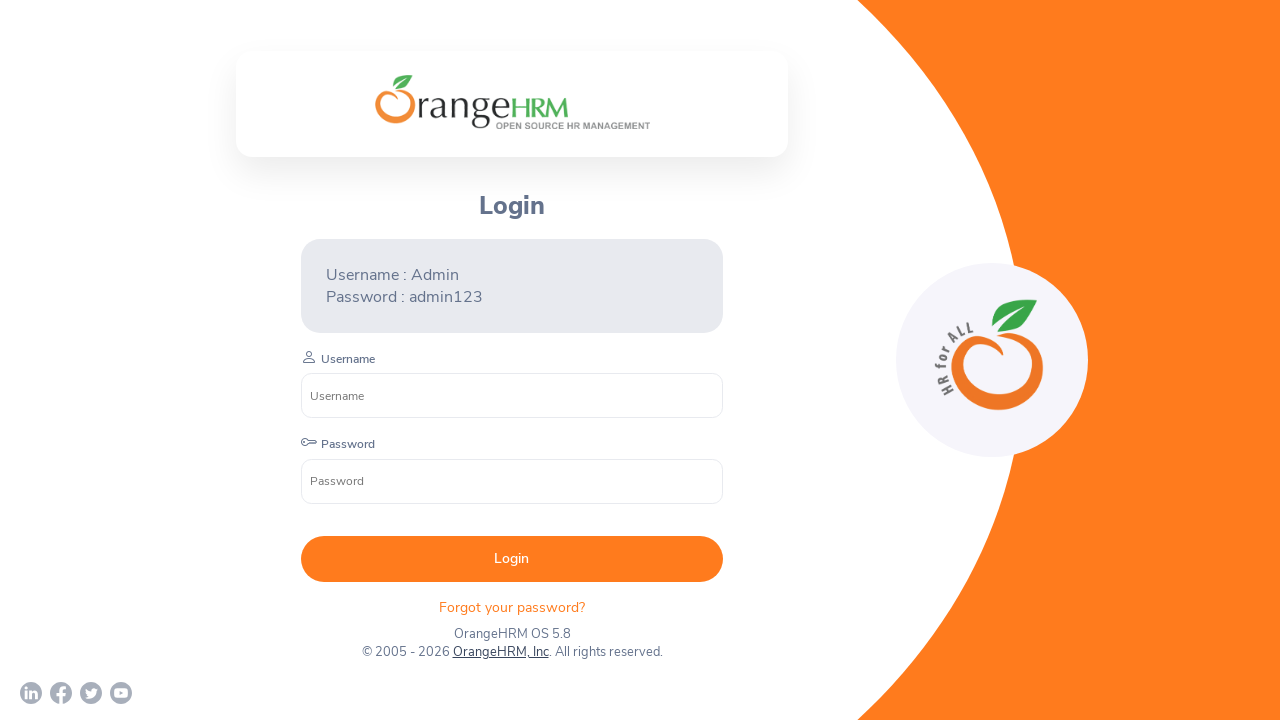

Closed child window
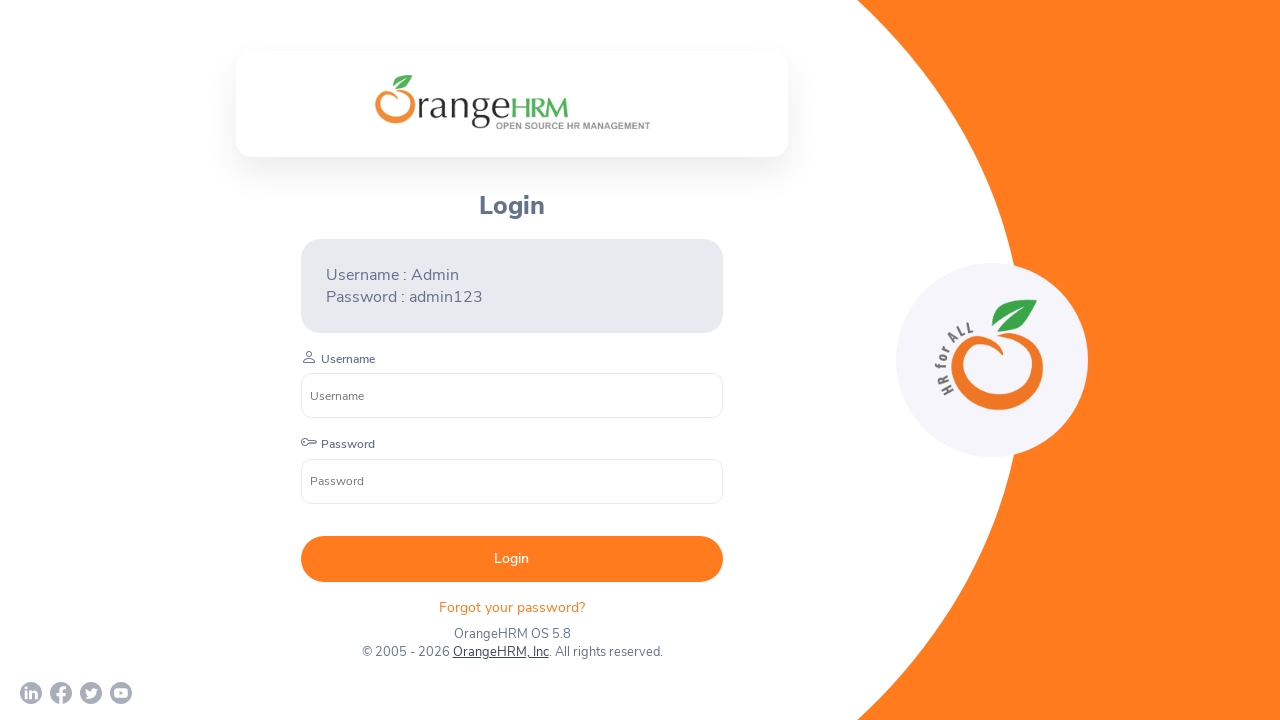

Brought parent window to front, verified parent page still accessible
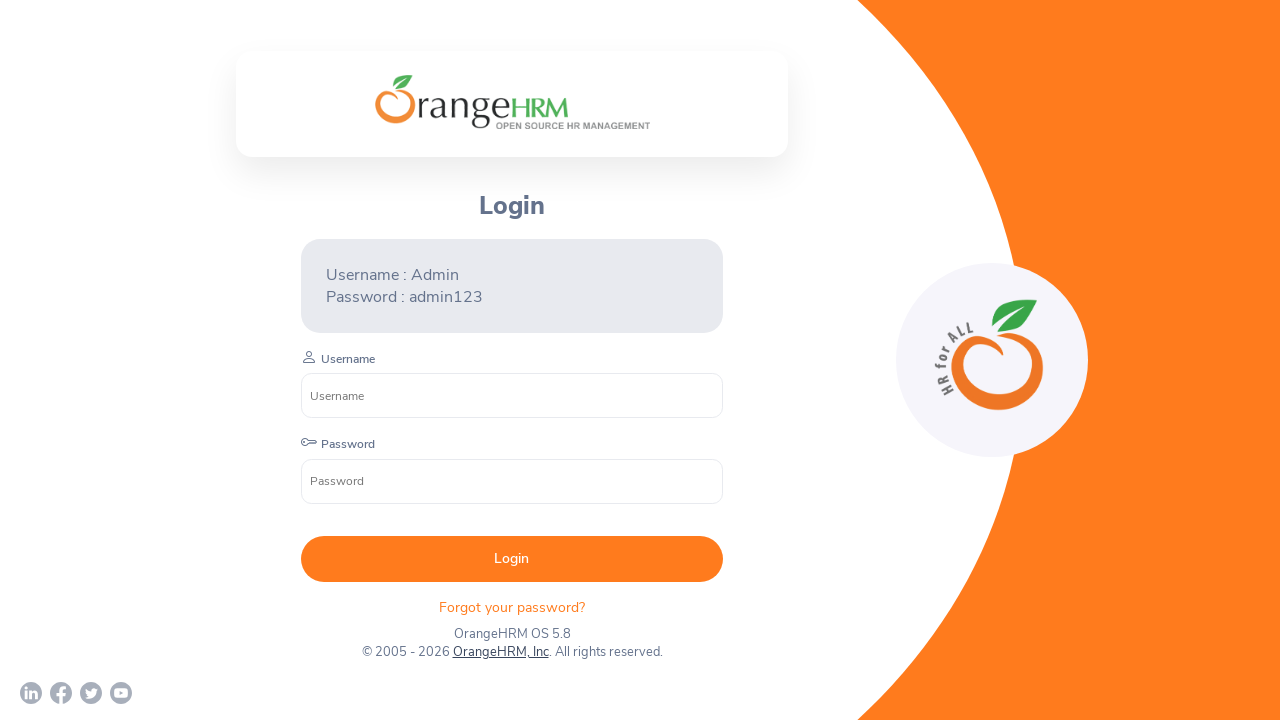

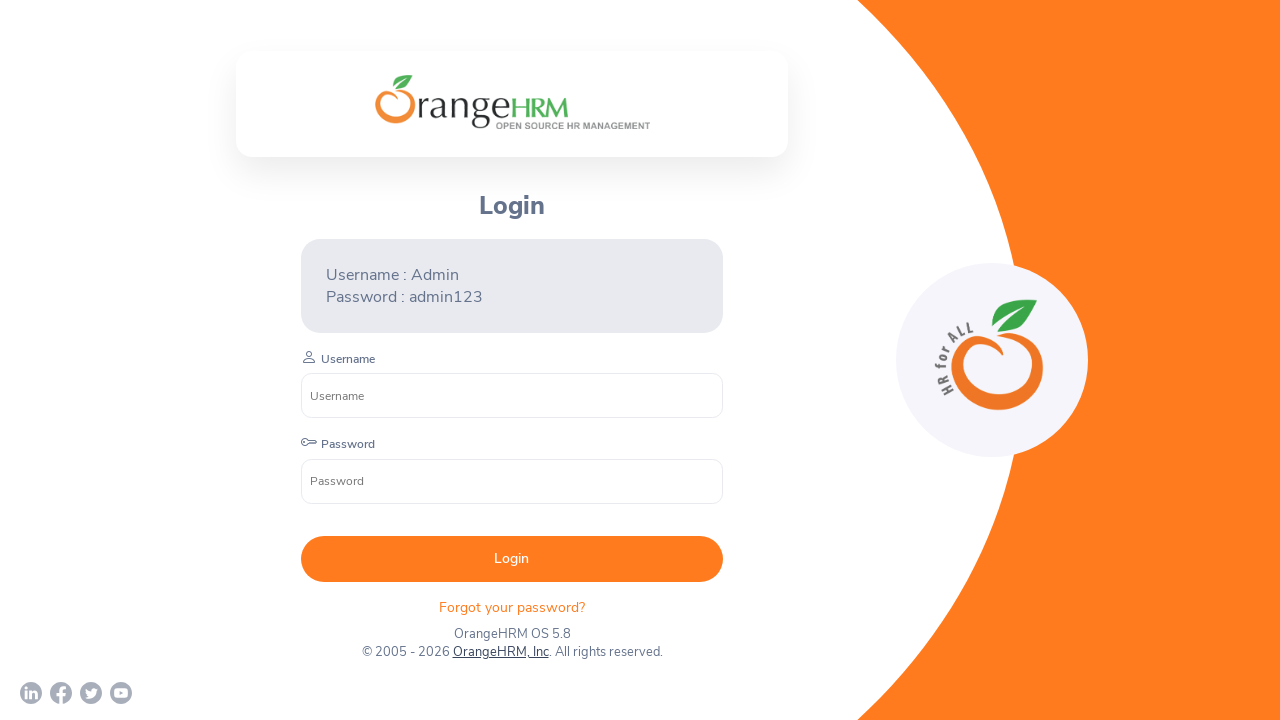